Navigates to a locators example page and verifies that element text does not contain wrong values

Starting URL: https://kristinek.github.io/site/examples/locators

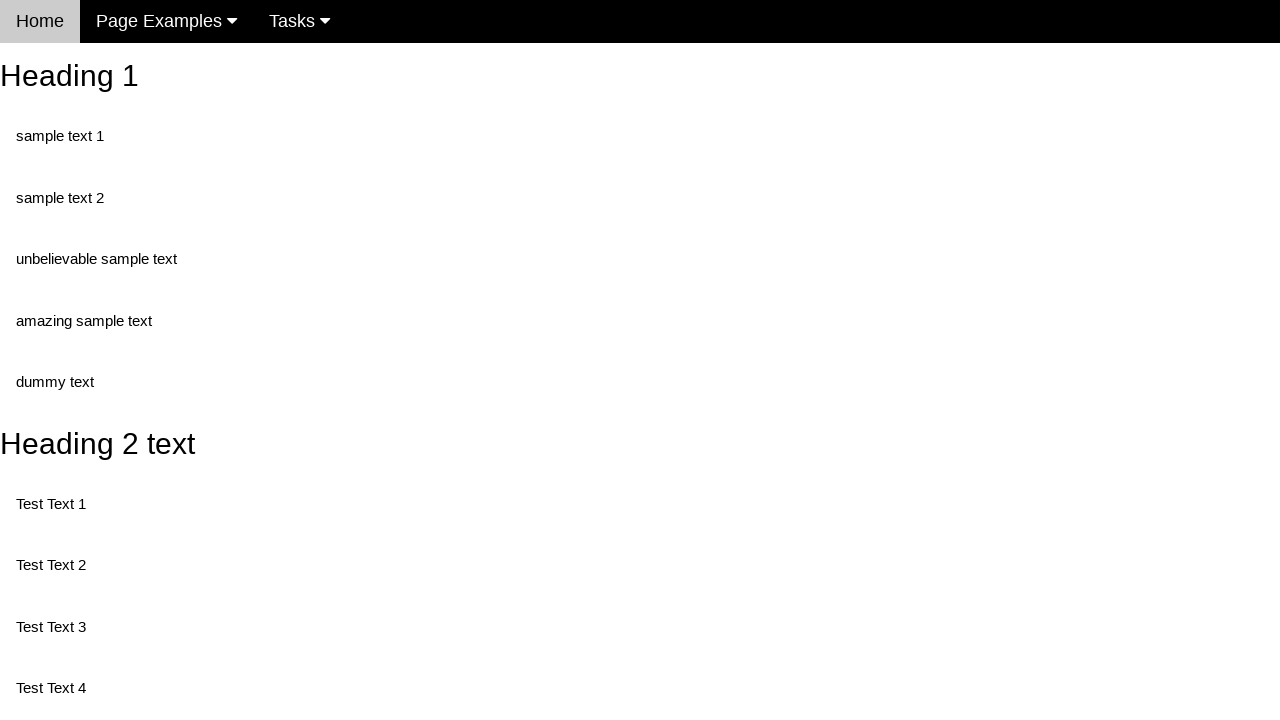

Navigated to locators example page
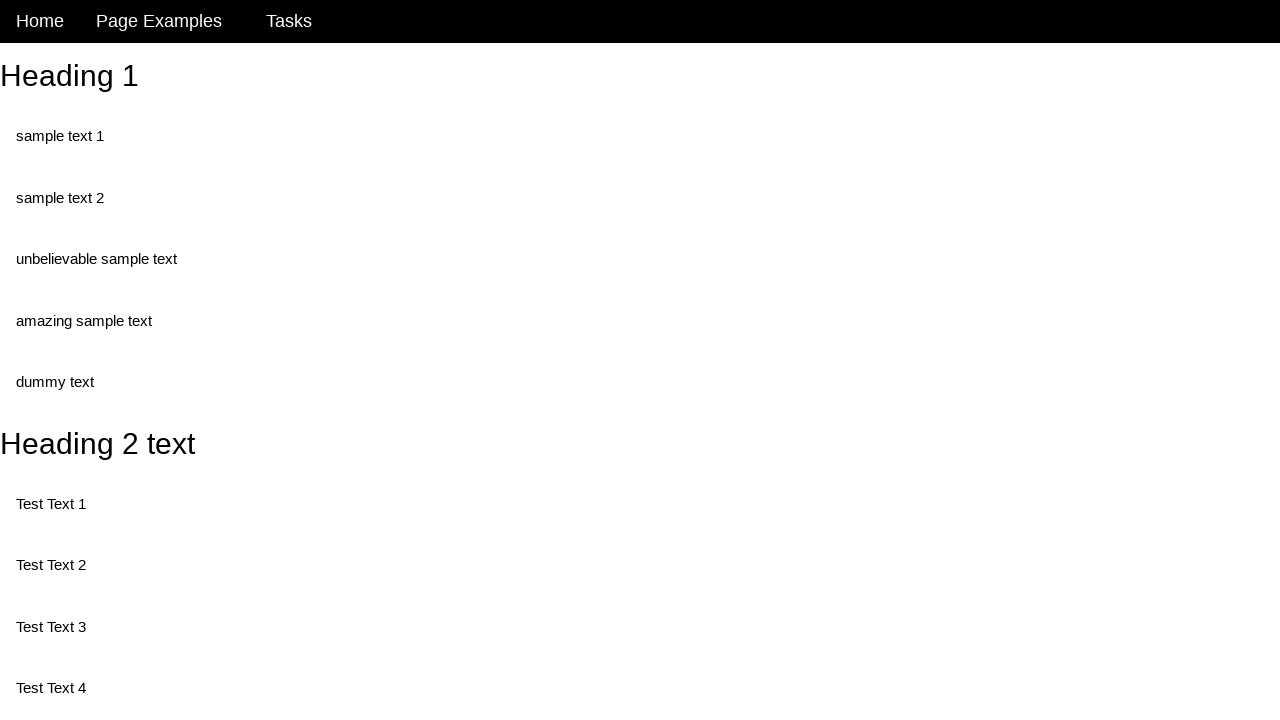

Element with class 'unbelievable' is now visible
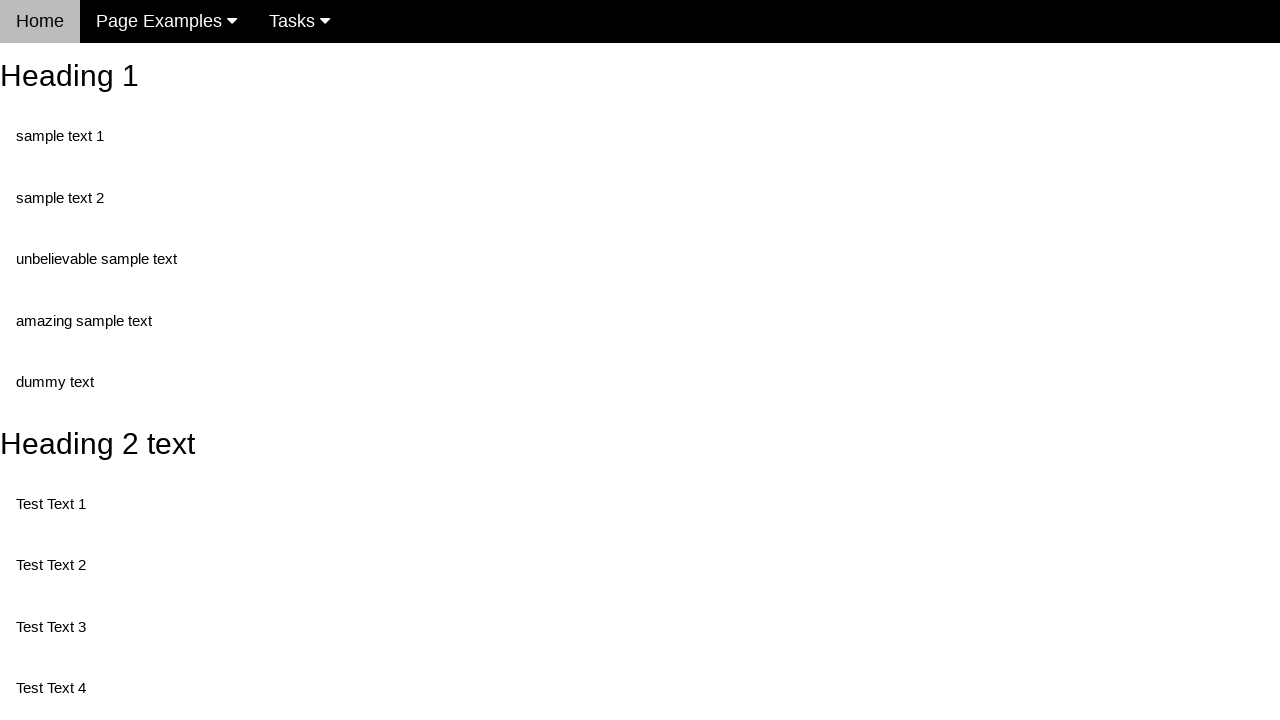

Retrieved text content from 'unbelievable' element
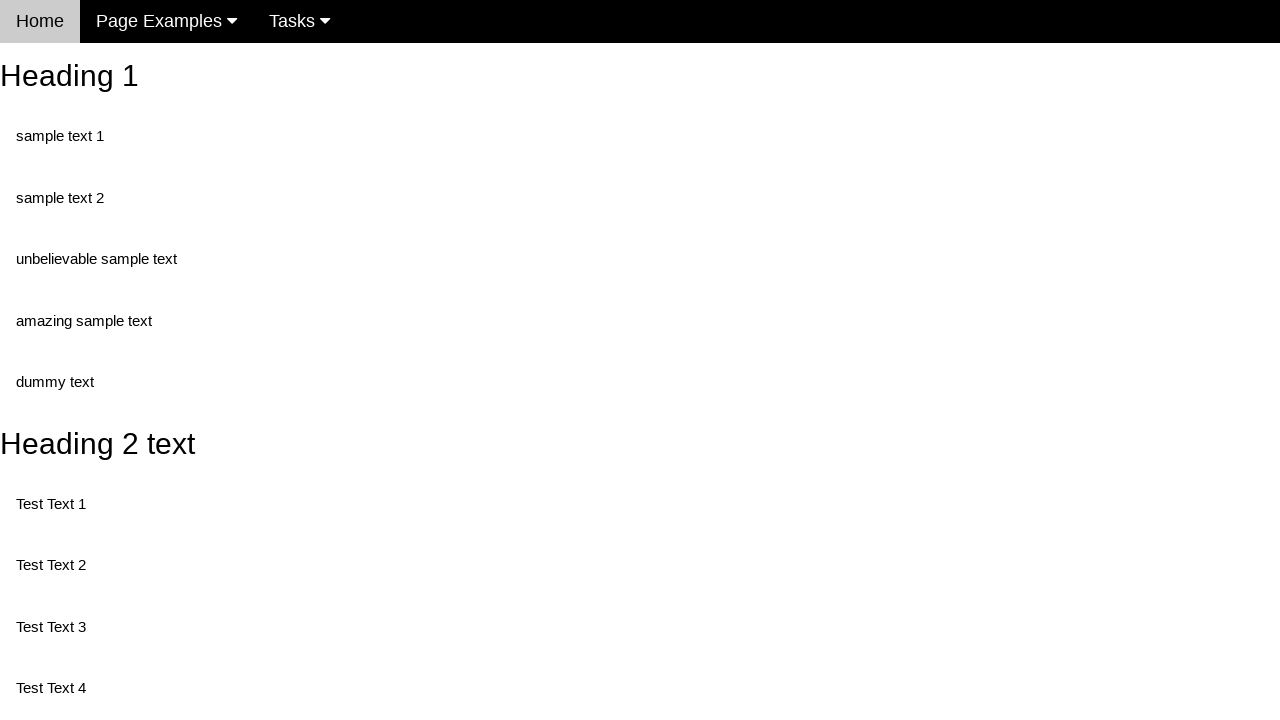

Verified element text equals 'unbelievable sample text'
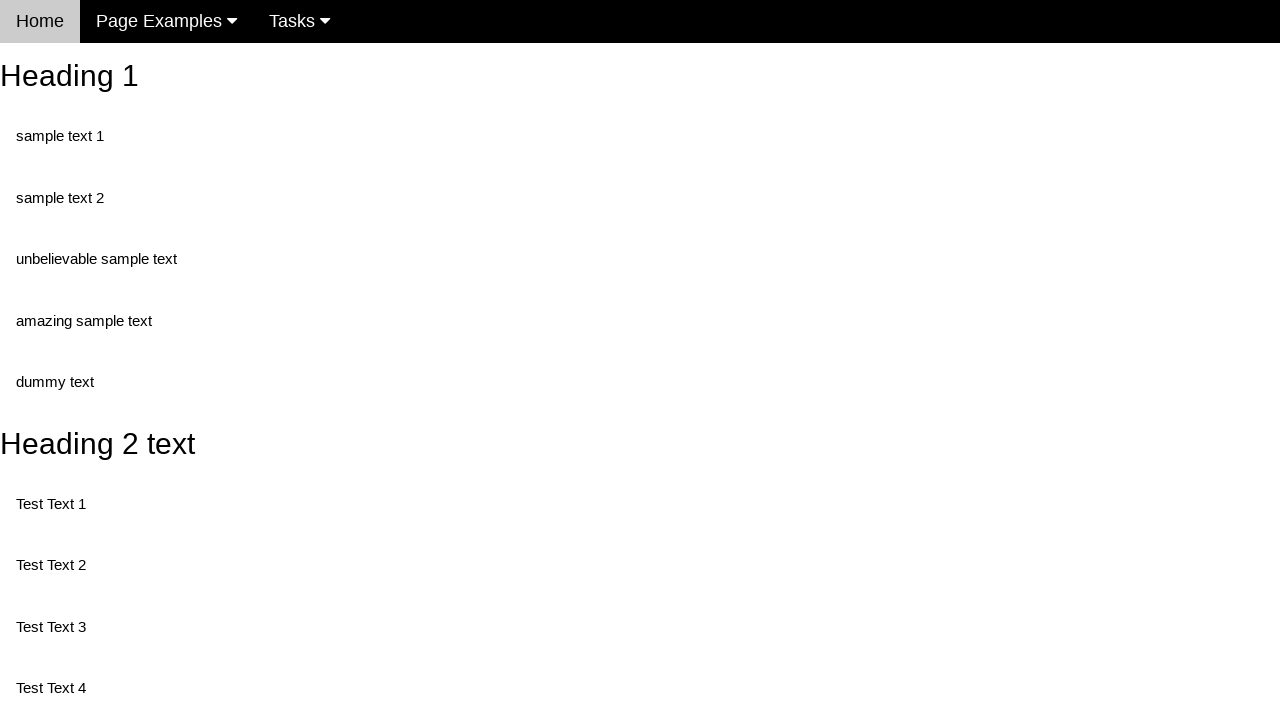

Verified element text does not contain 'wrong text'
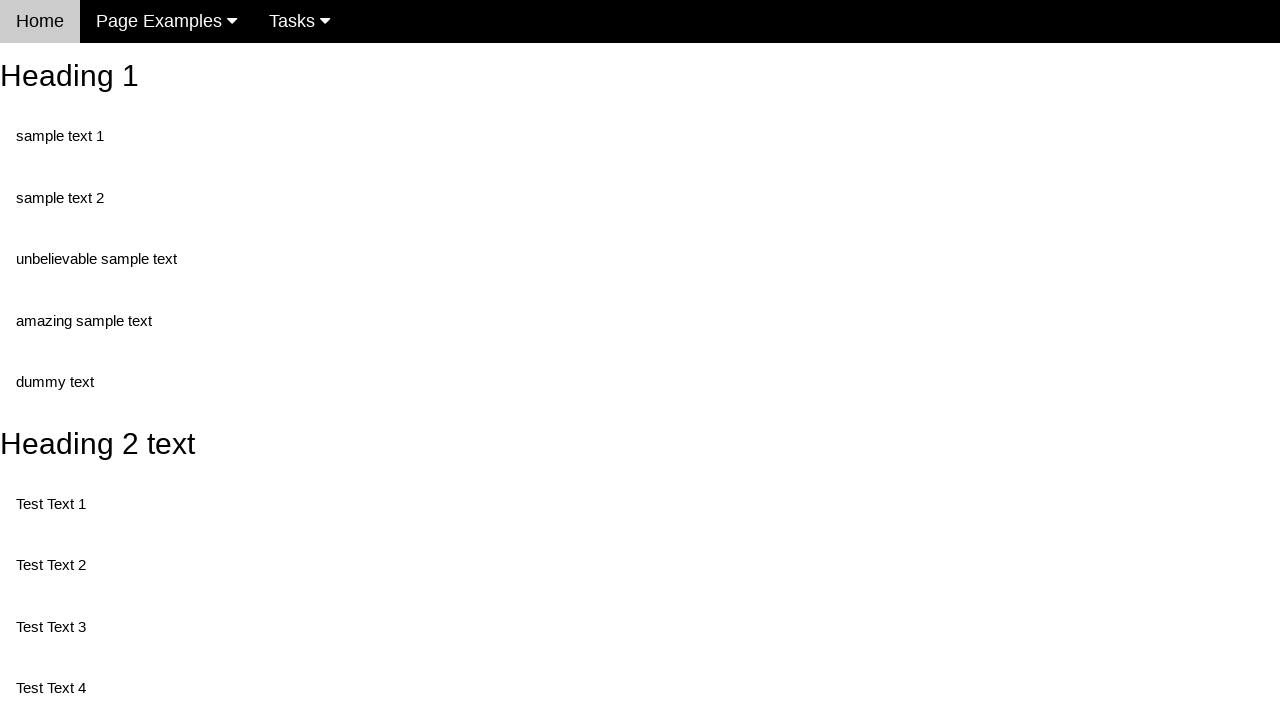

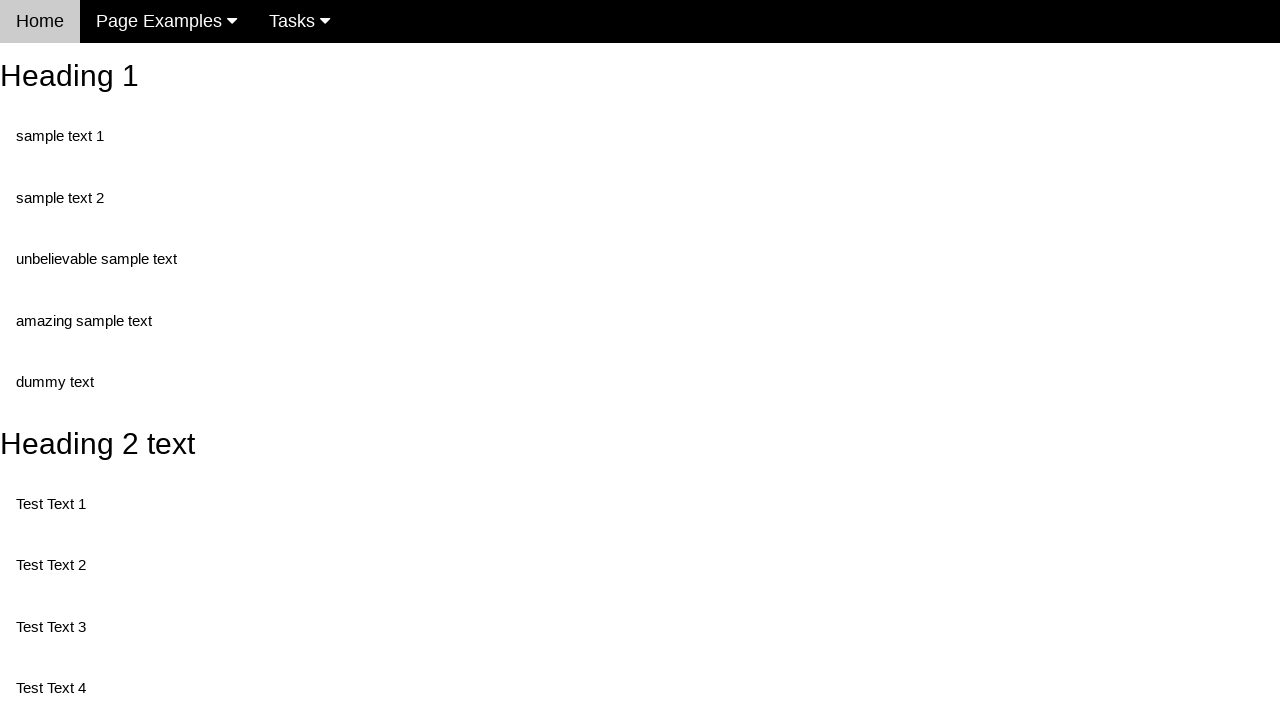